Tests input field functionality by entering numeric values, clearing the field, and entering a new value

Starting URL: http://the-internet.herokuapp.com/inputs

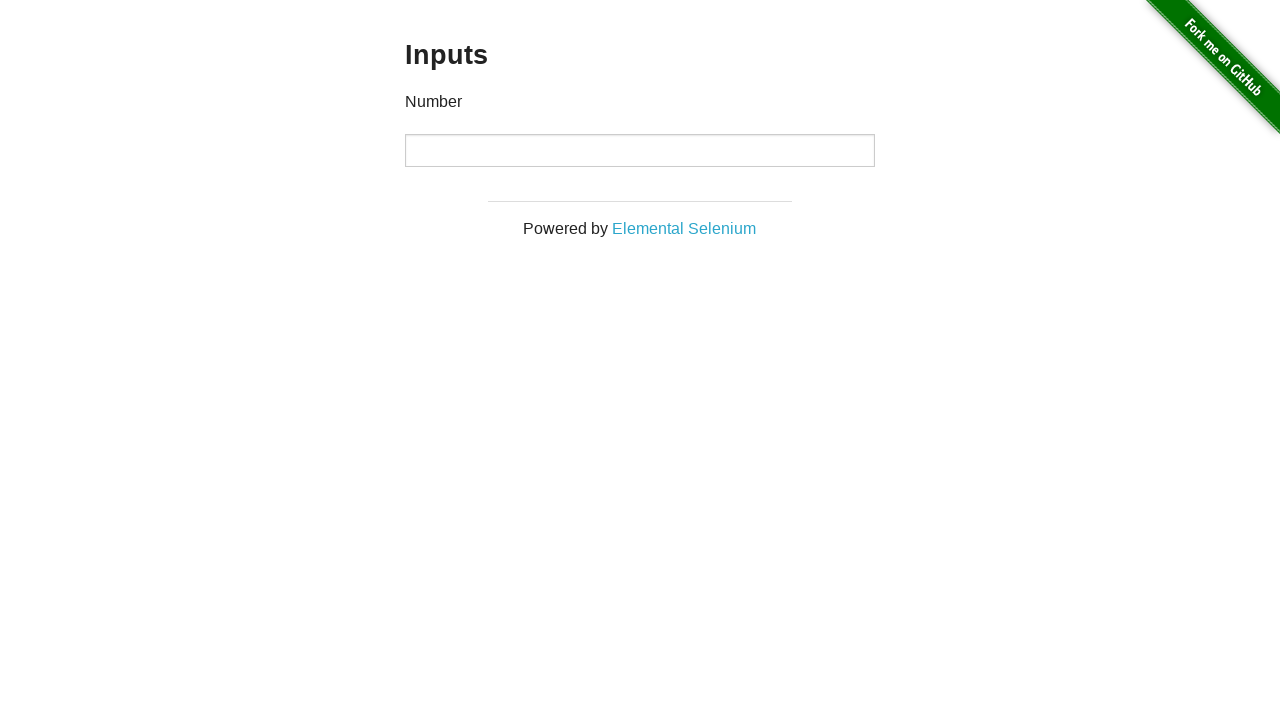

Clicked on the input field at (640, 150) on input
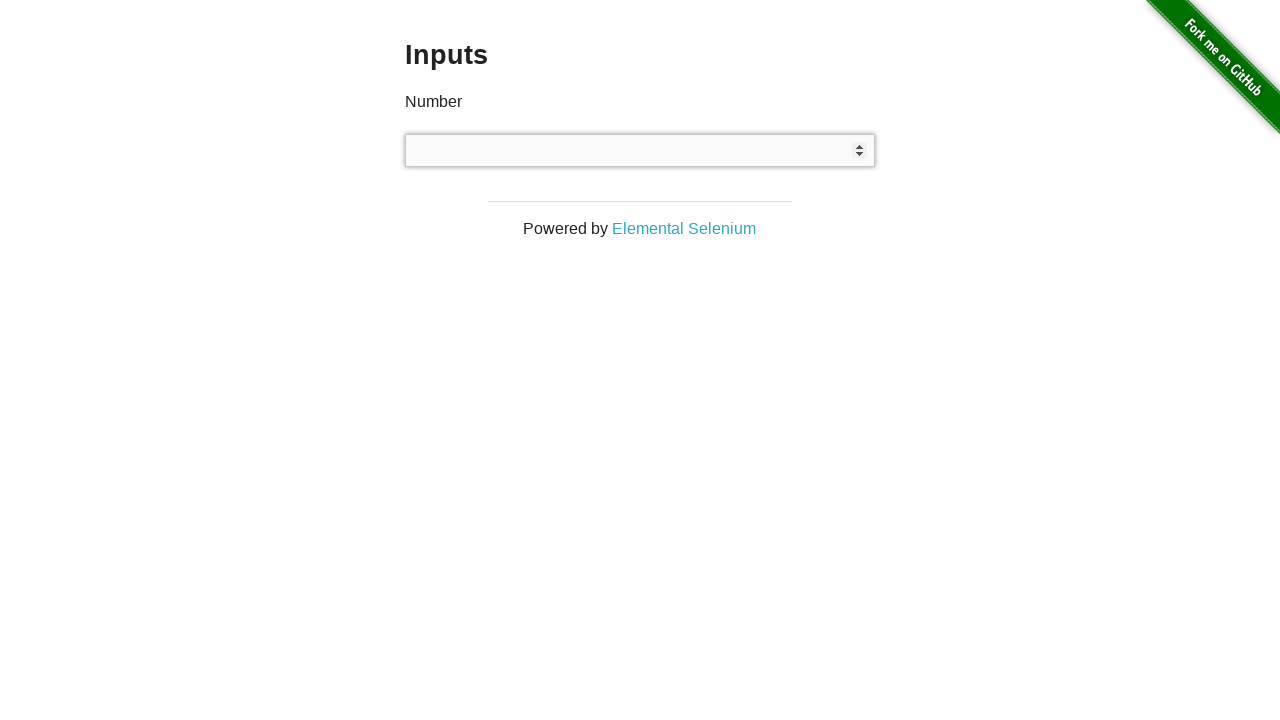

Entered numeric value '1000' into input field on input
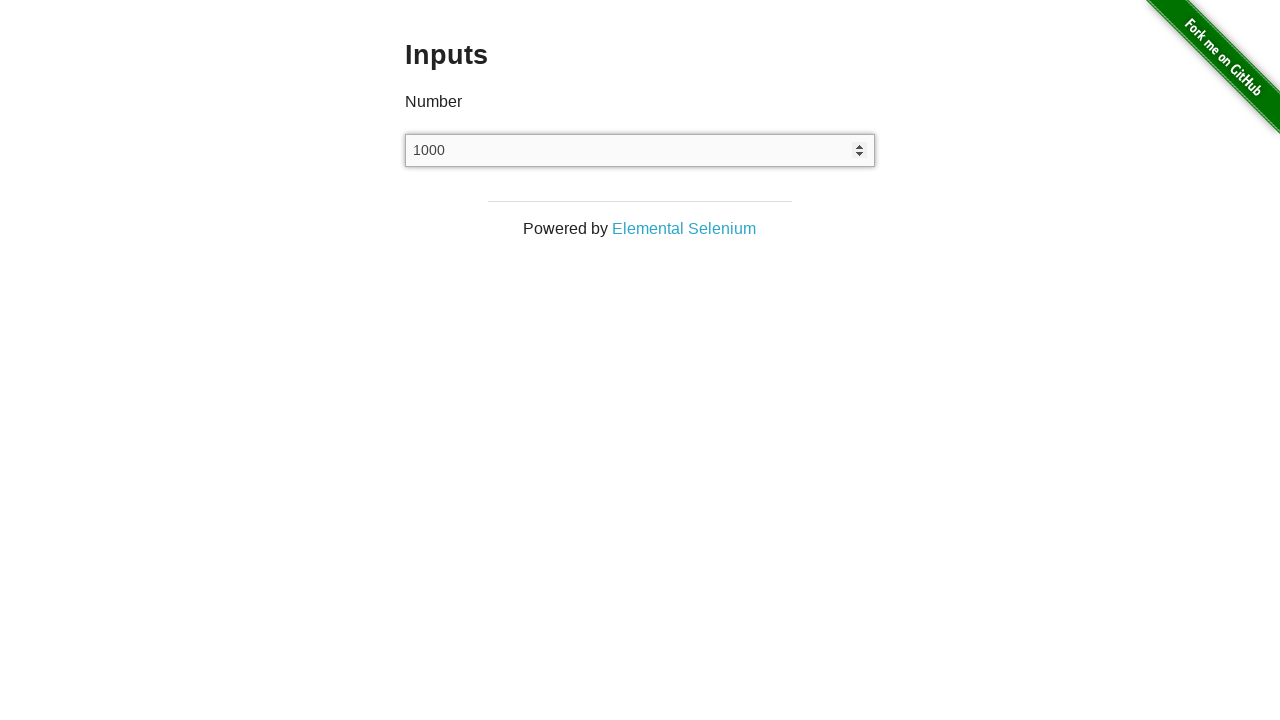

Waited 1 second to observe the value
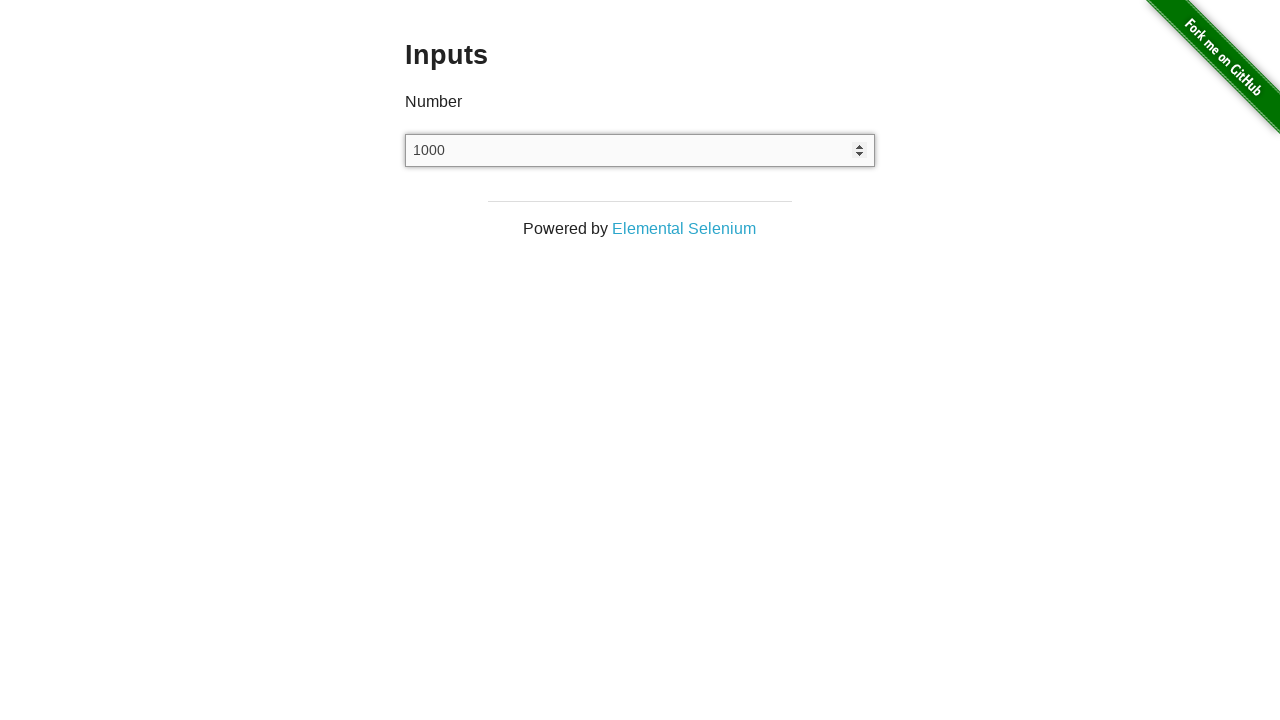

Cleared the input field on input
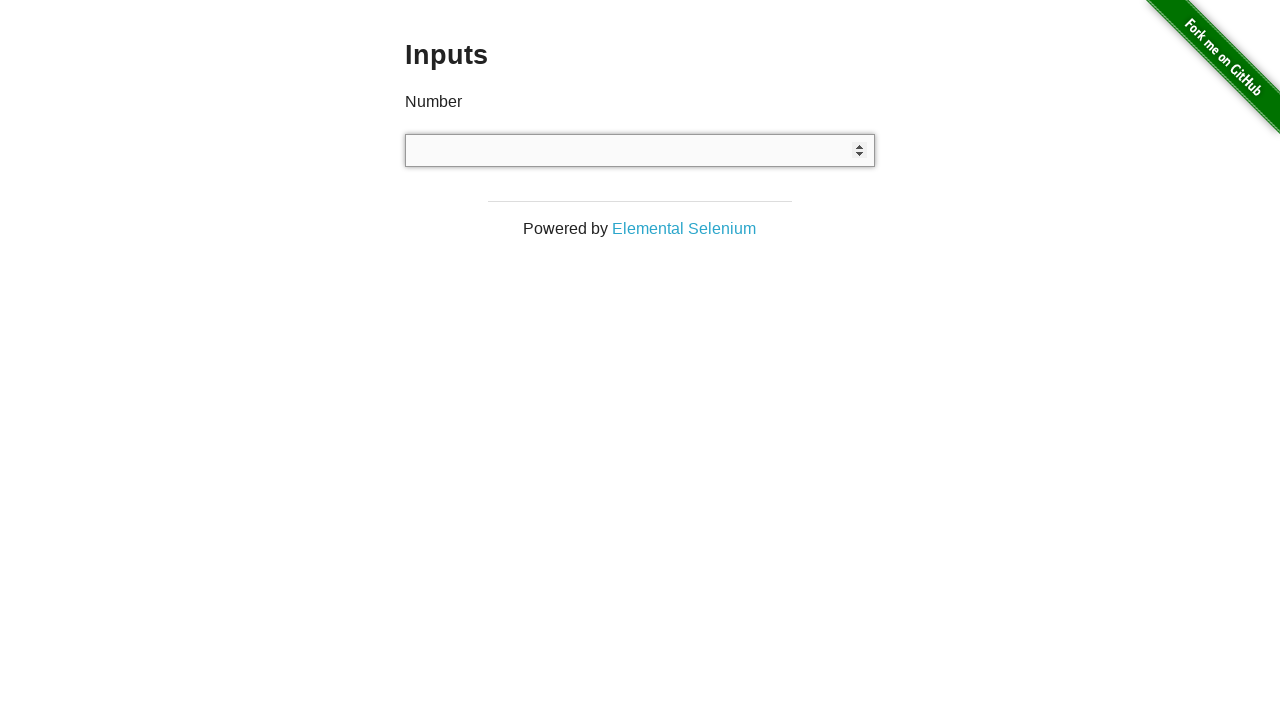

Entered numeric value '999' into input field on input
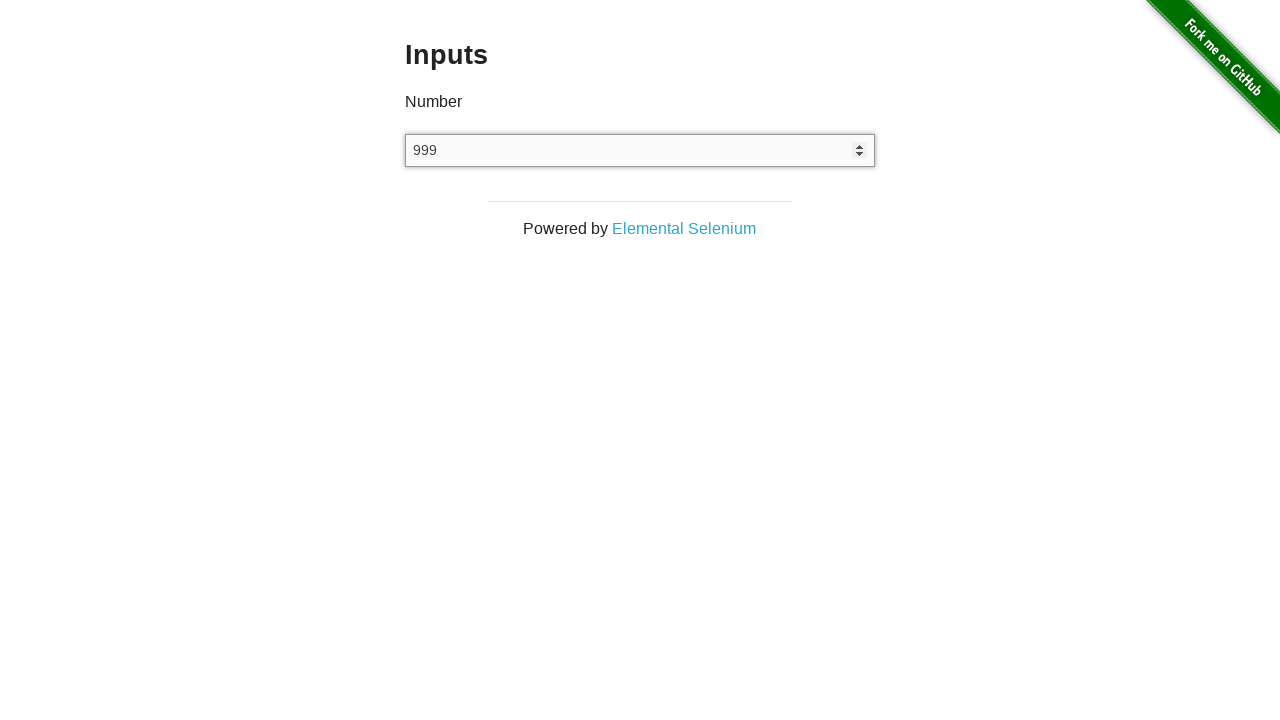

Waited 1 second to observe the final value
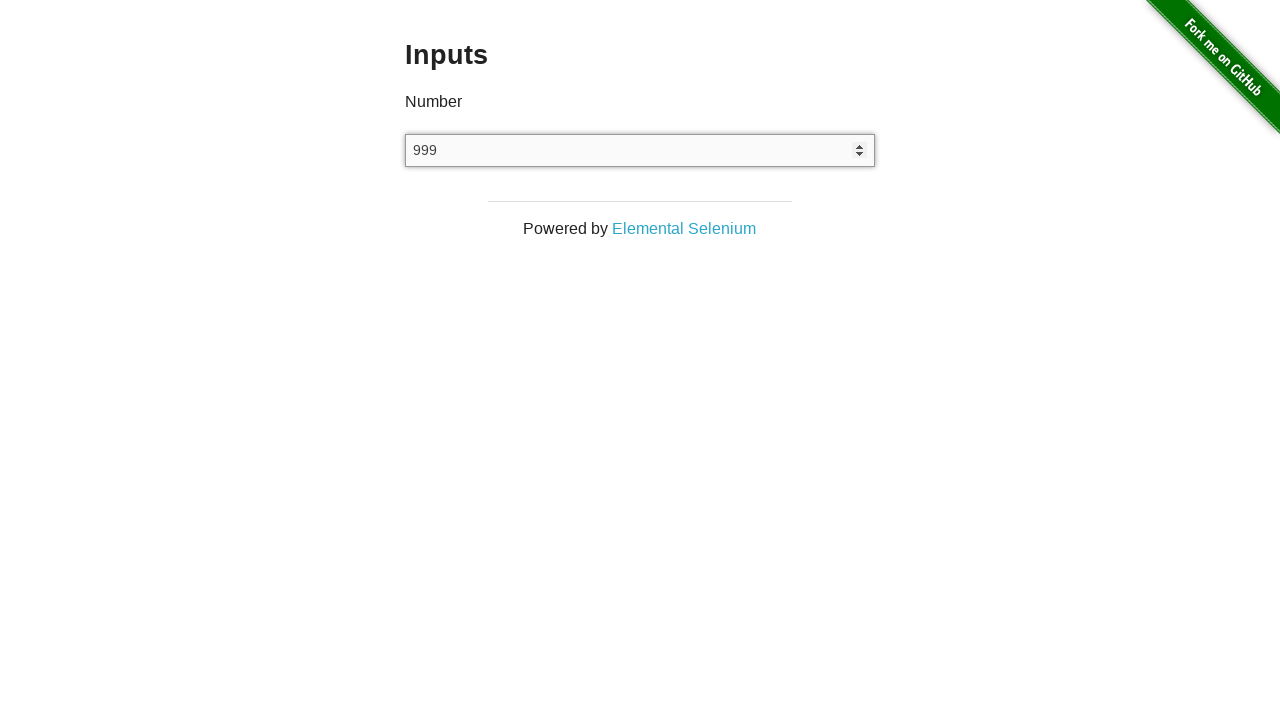

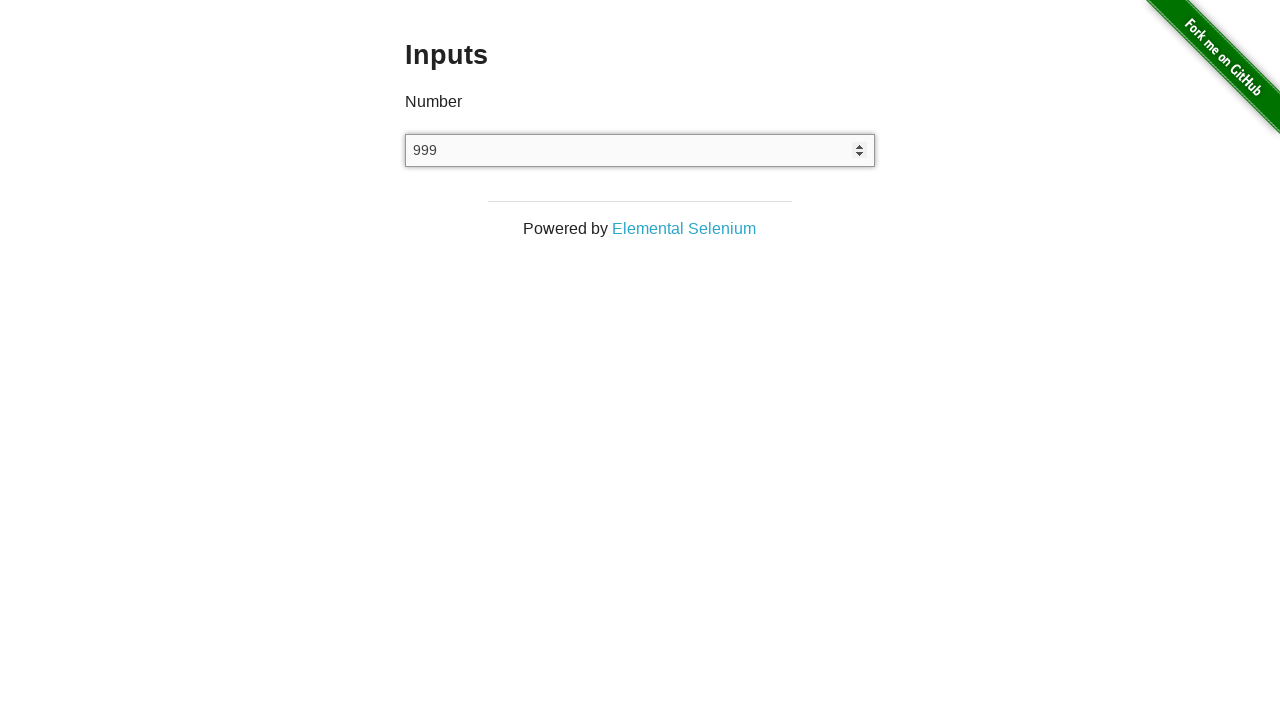